Tests editing a todo item by double-clicking, changing text, and pressing Enter

Starting URL: https://demo.playwright.dev/todomvc

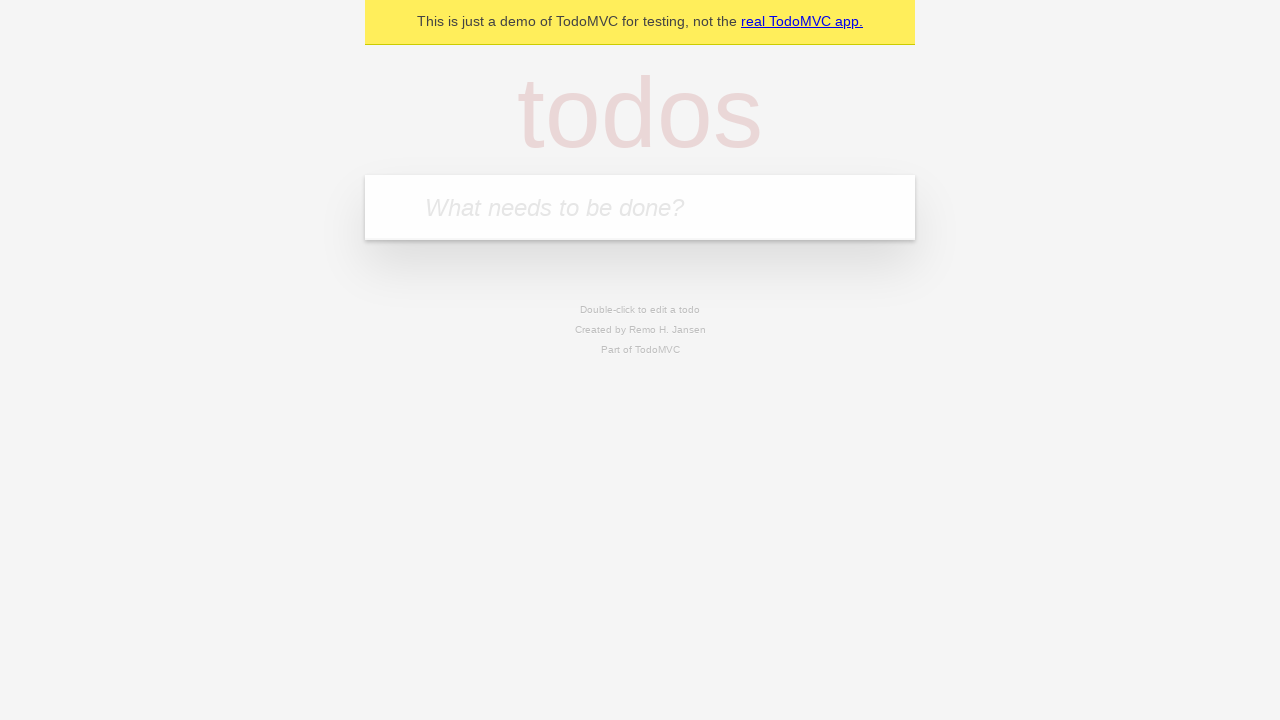

Filled todo input with 'buy some cheese' on internal:attr=[placeholder="What needs to be done?"i]
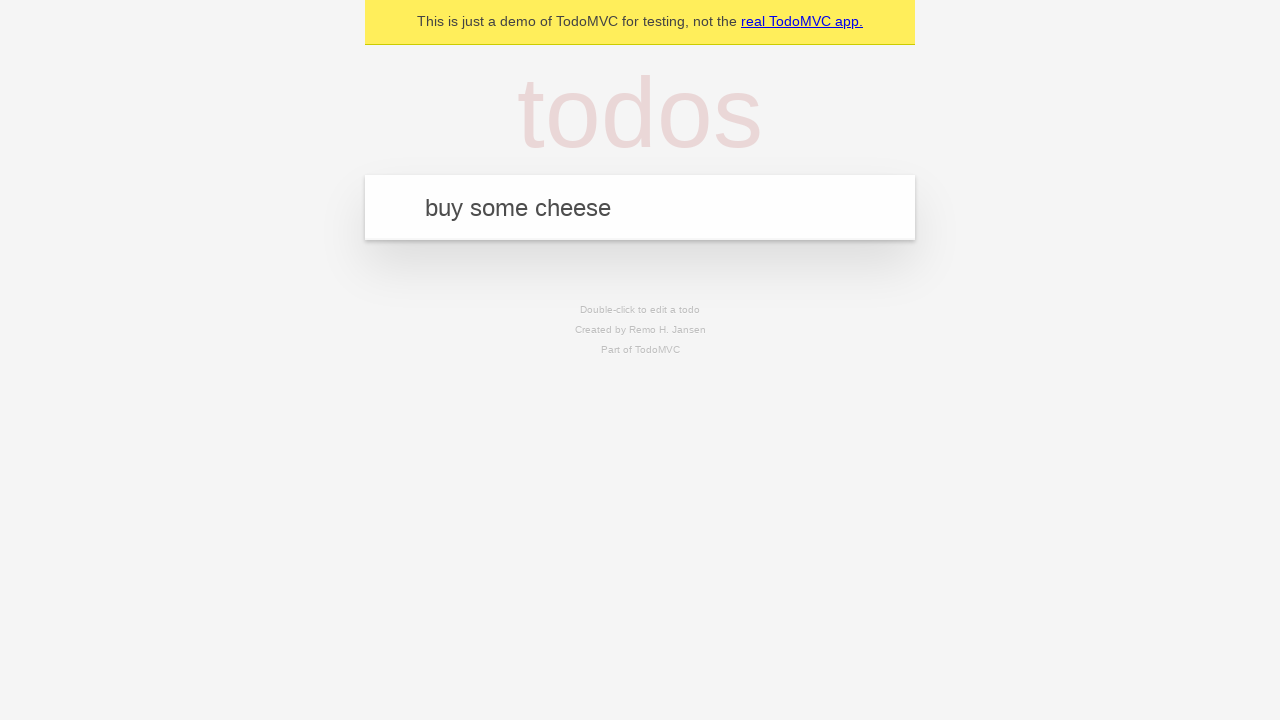

Pressed Enter to create todo 'buy some cheese' on internal:attr=[placeholder="What needs to be done?"i]
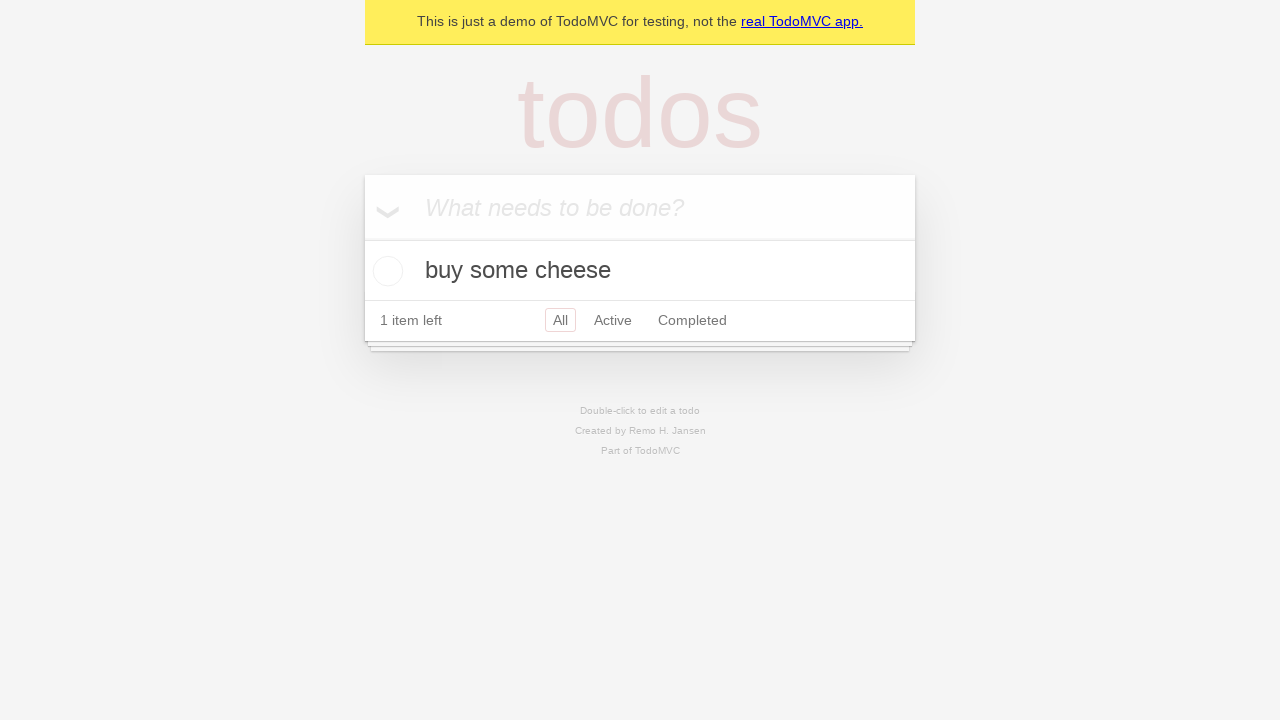

Filled todo input with 'feed the cat' on internal:attr=[placeholder="What needs to be done?"i]
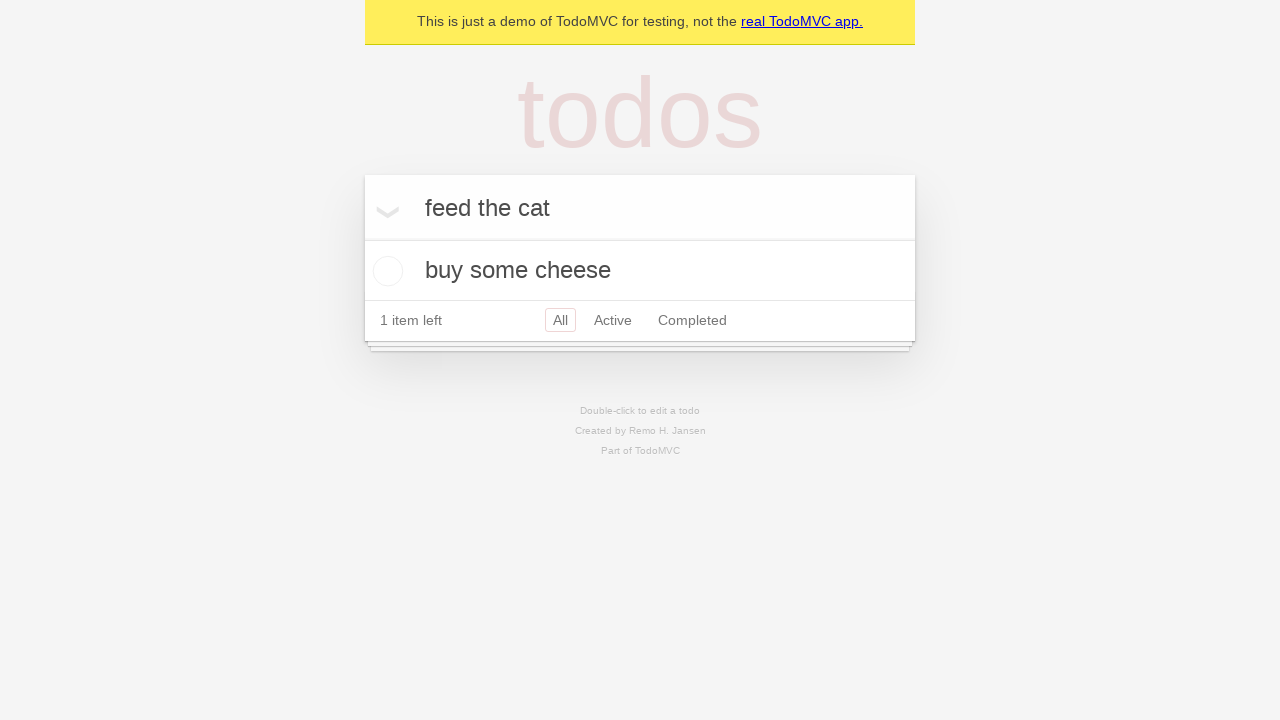

Pressed Enter to create todo 'feed the cat' on internal:attr=[placeholder="What needs to be done?"i]
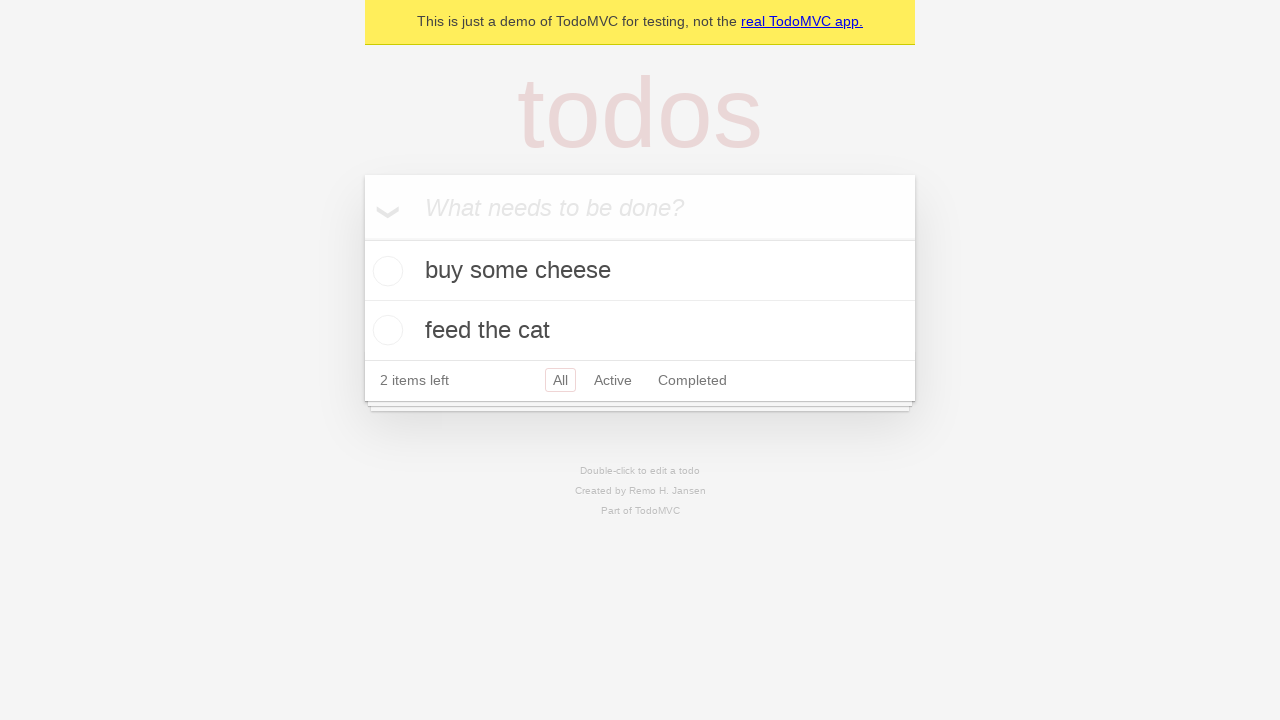

Filled todo input with 'book a doctors appointment' on internal:attr=[placeholder="What needs to be done?"i]
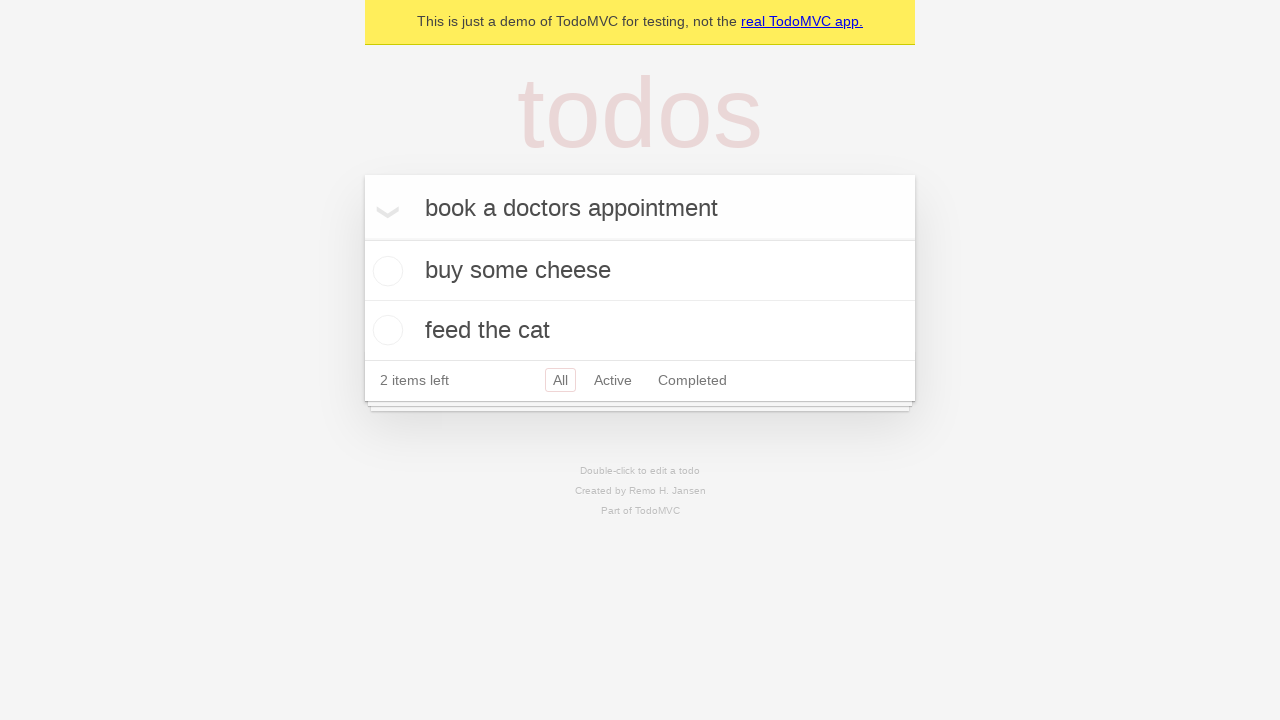

Pressed Enter to create todo 'book a doctors appointment' on internal:attr=[placeholder="What needs to be done?"i]
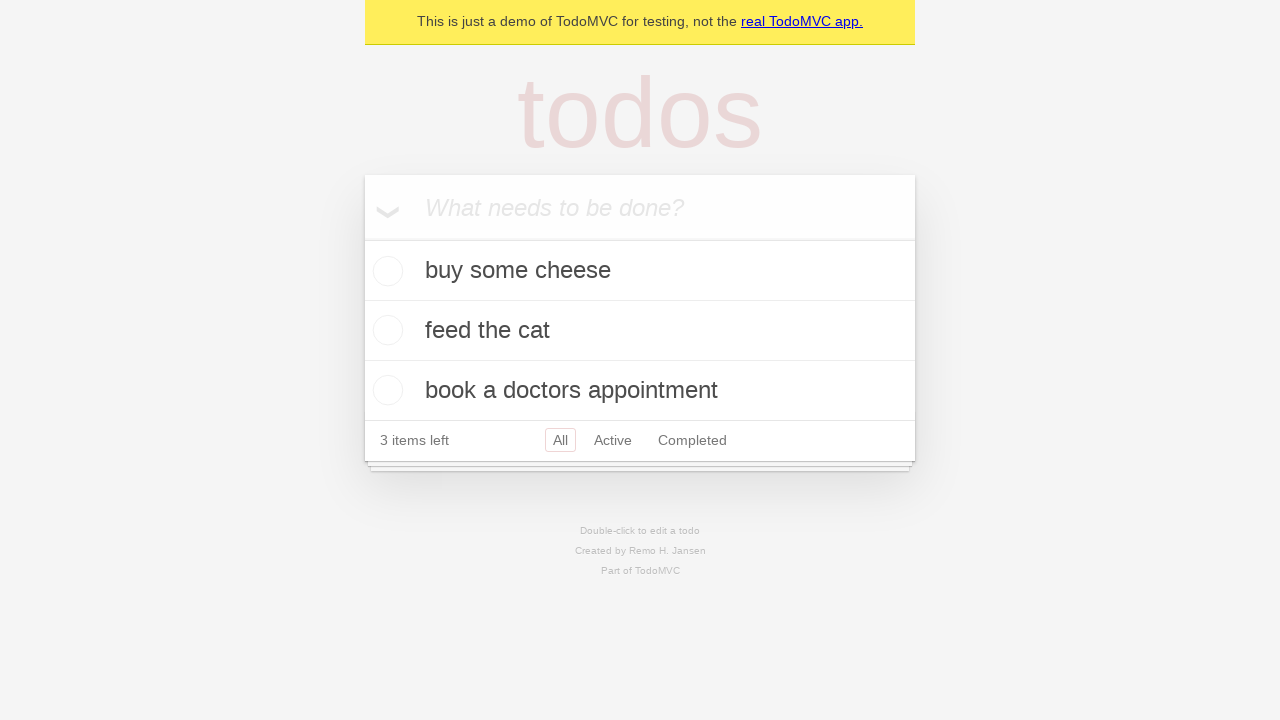

Located all todo items
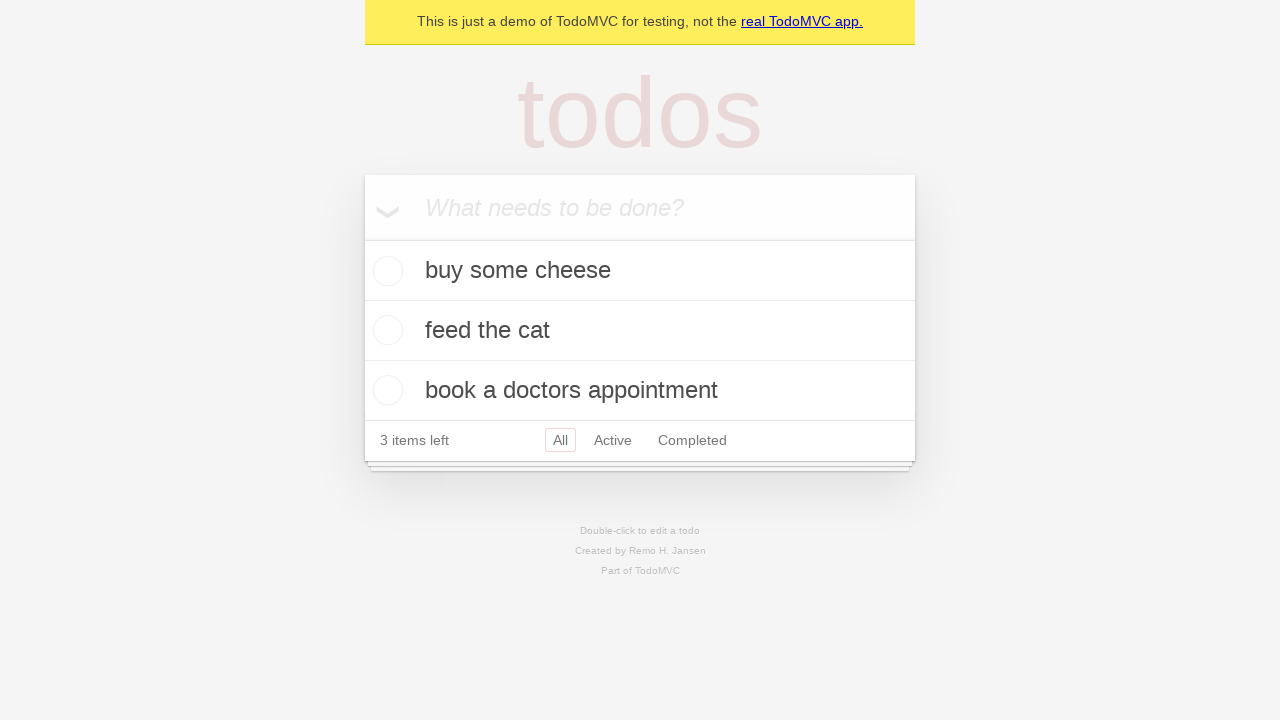

Selected second todo item
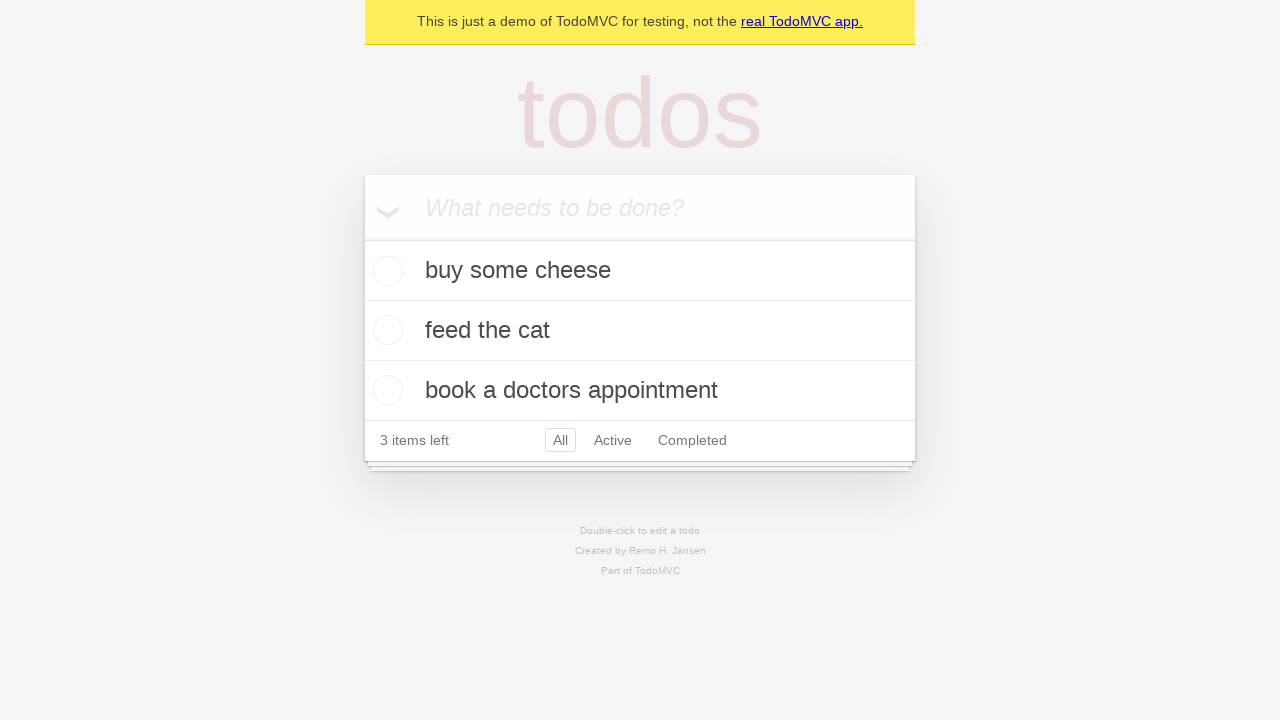

Double-clicked second todo to enter edit mode at (640, 331) on internal:testid=[data-testid="todo-item"s] >> nth=1
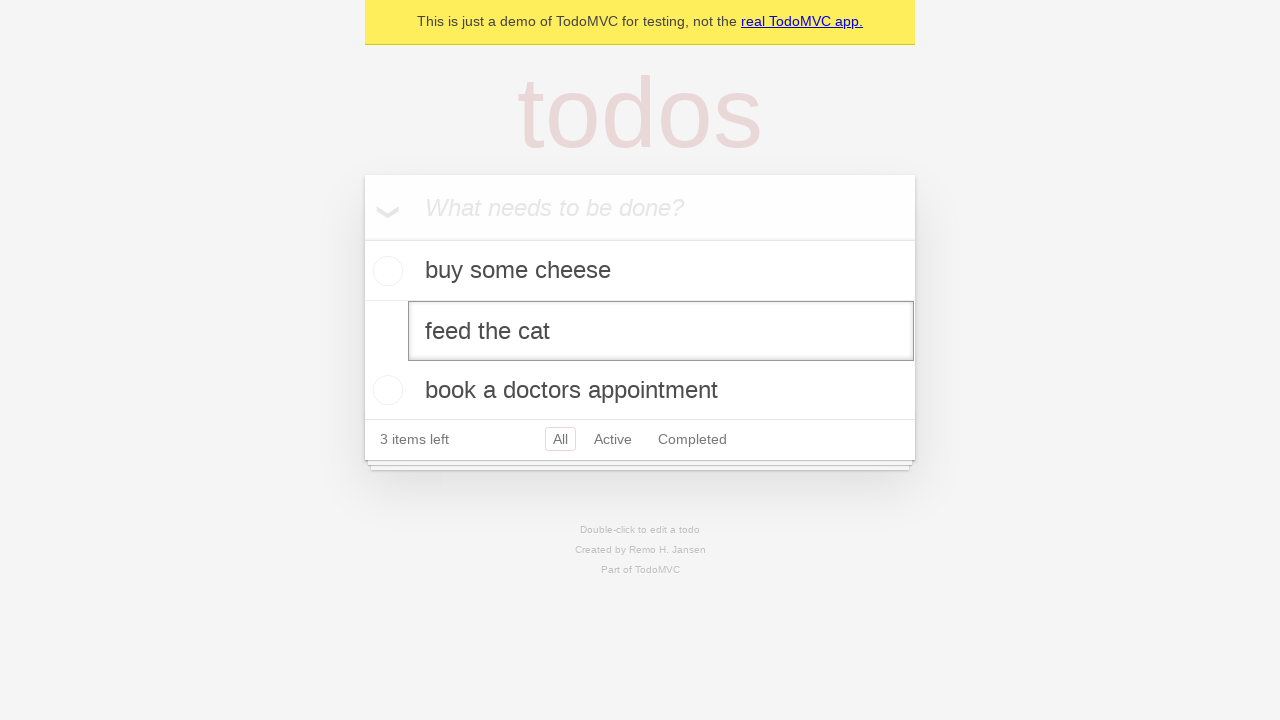

Located edit textbox
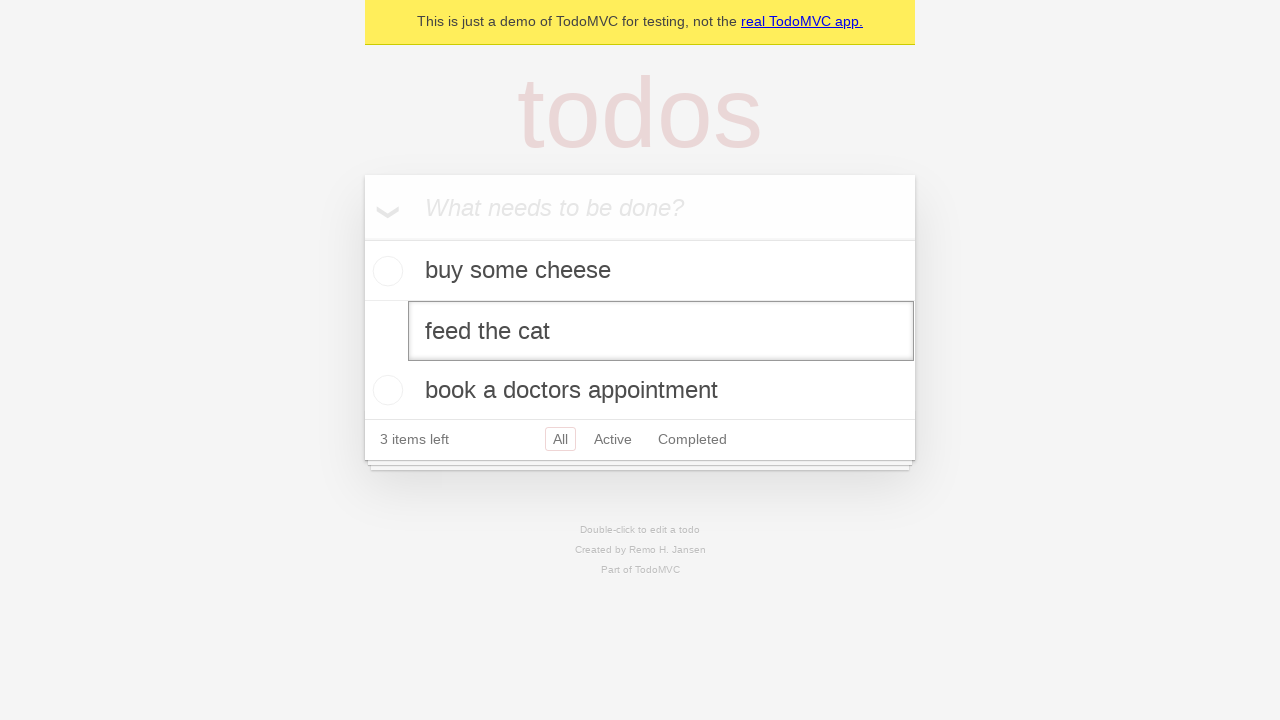

Changed todo text to 'buy some sausages' on internal:testid=[data-testid="todo-item"s] >> nth=1 >> internal:role=textbox[nam
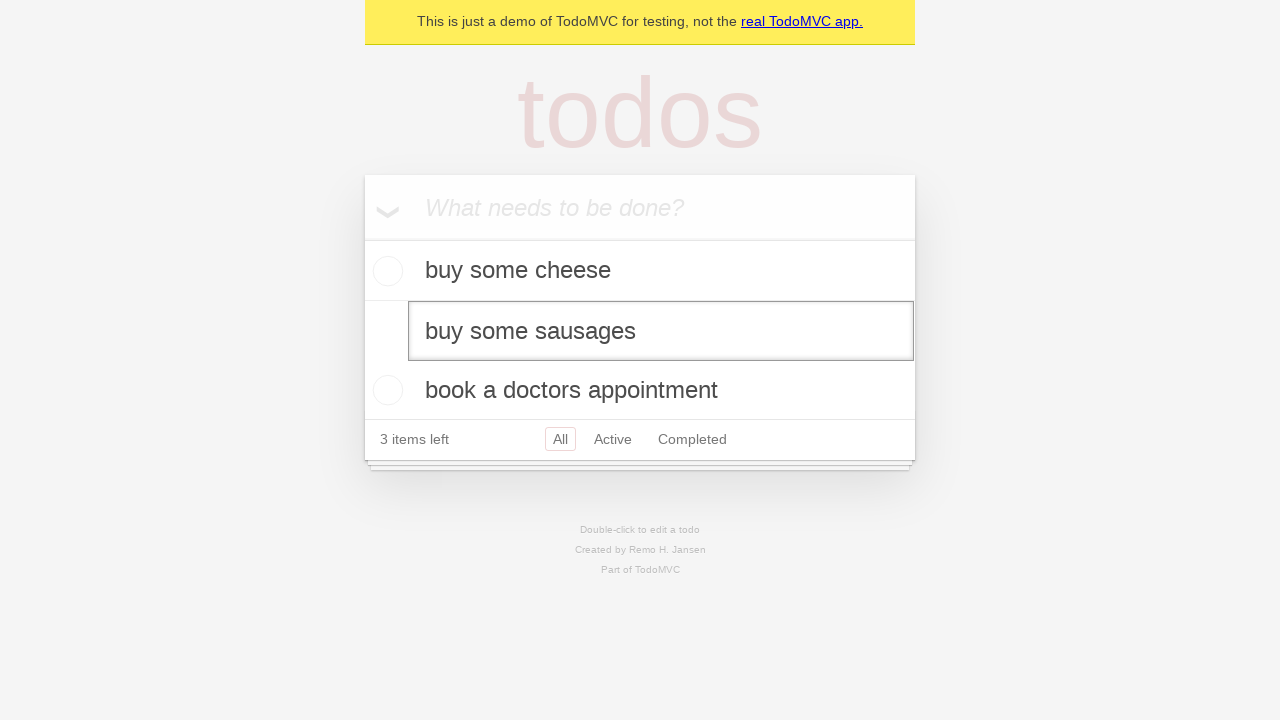

Pressed Enter to confirm edit on internal:testid=[data-testid="todo-item"s] >> nth=1 >> internal:role=textbox[nam
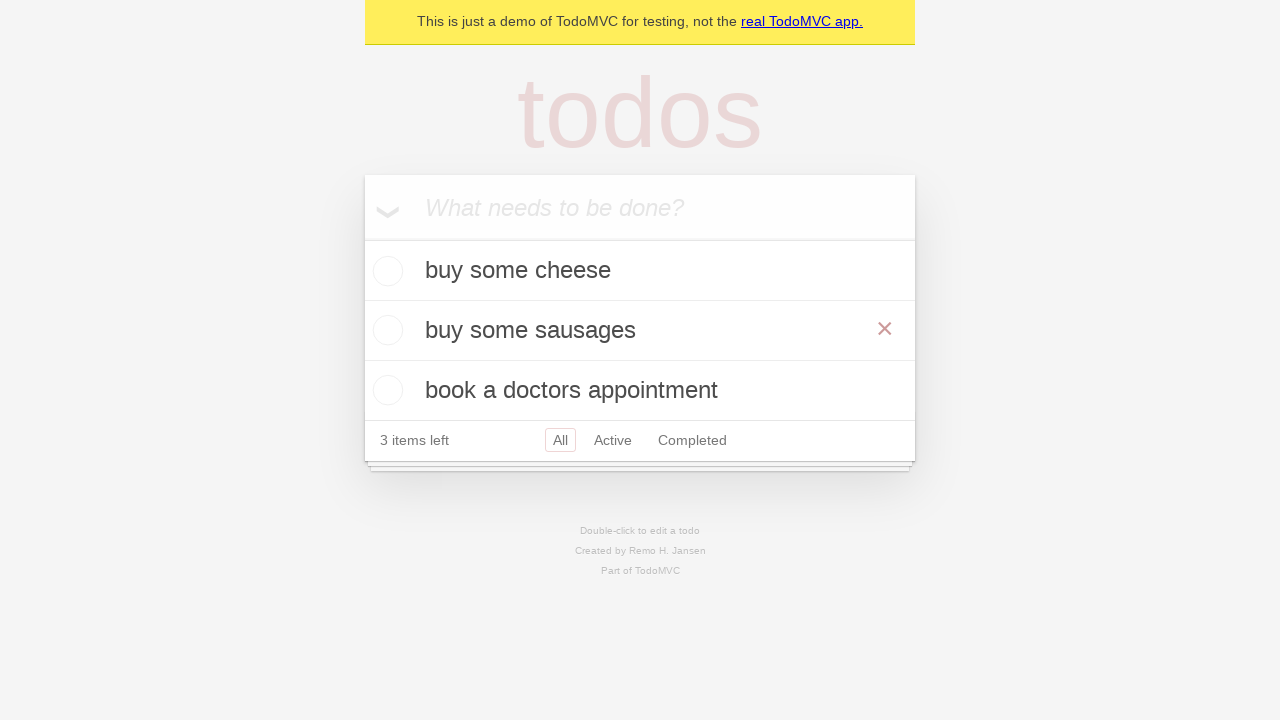

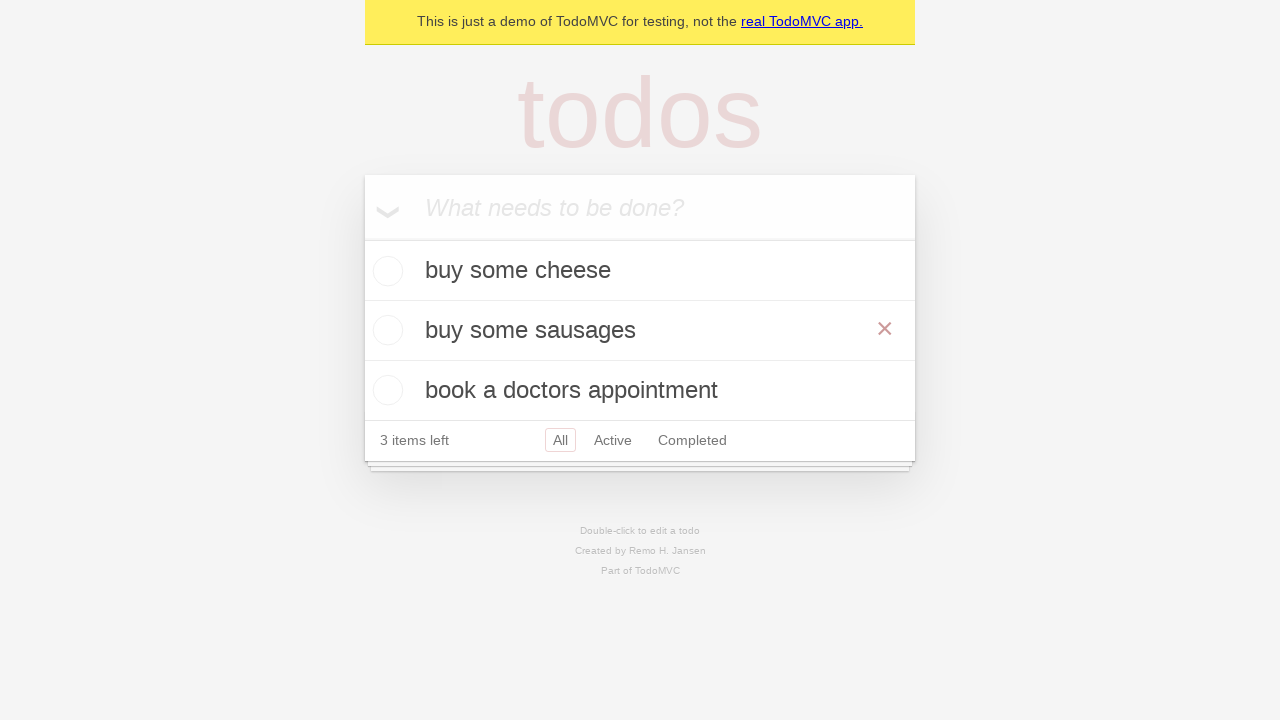